Tests JavaScript alert handling by clicking buttons to trigger JS Alert, JS Confirm, and JS Prompt dialogs, accepting them and verifying results

Starting URL: https://the-internet.herokuapp.com/javascript_alerts

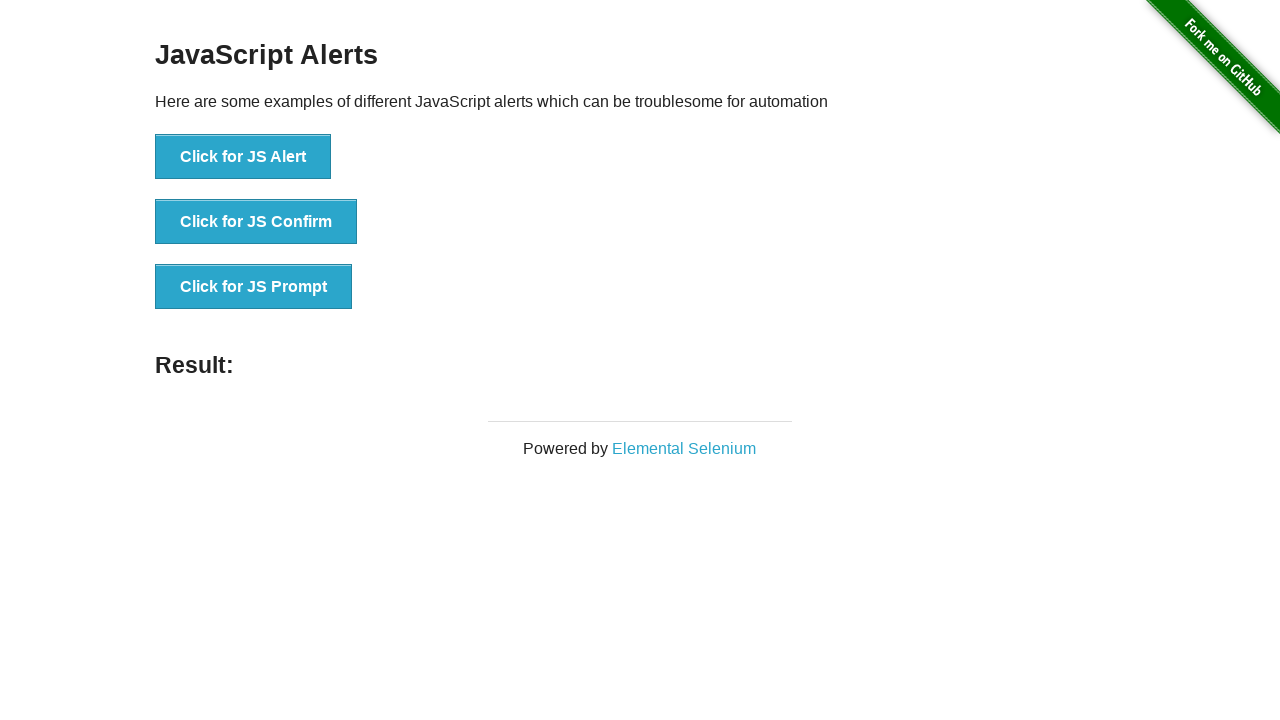

Set up dialog handler for JS Alert
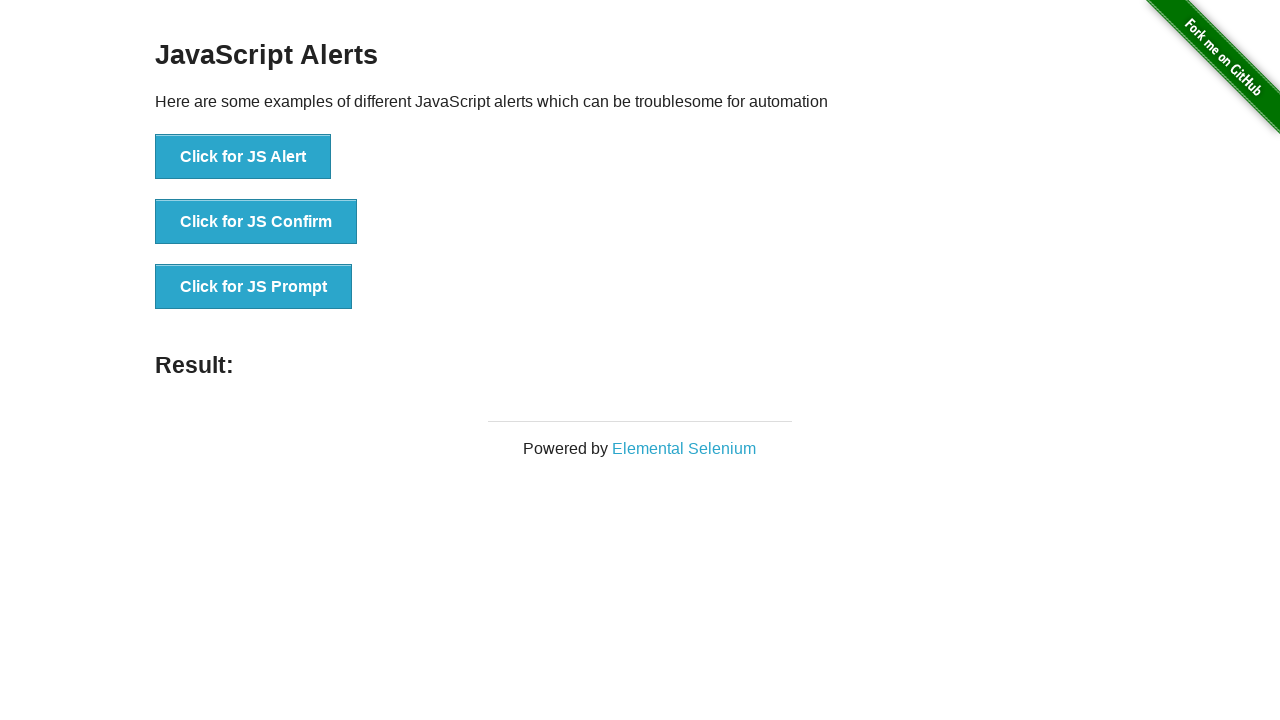

Clicked button to trigger JS Alert dialog at (243, 157) on xpath=//button[text()='Click for JS Alert']
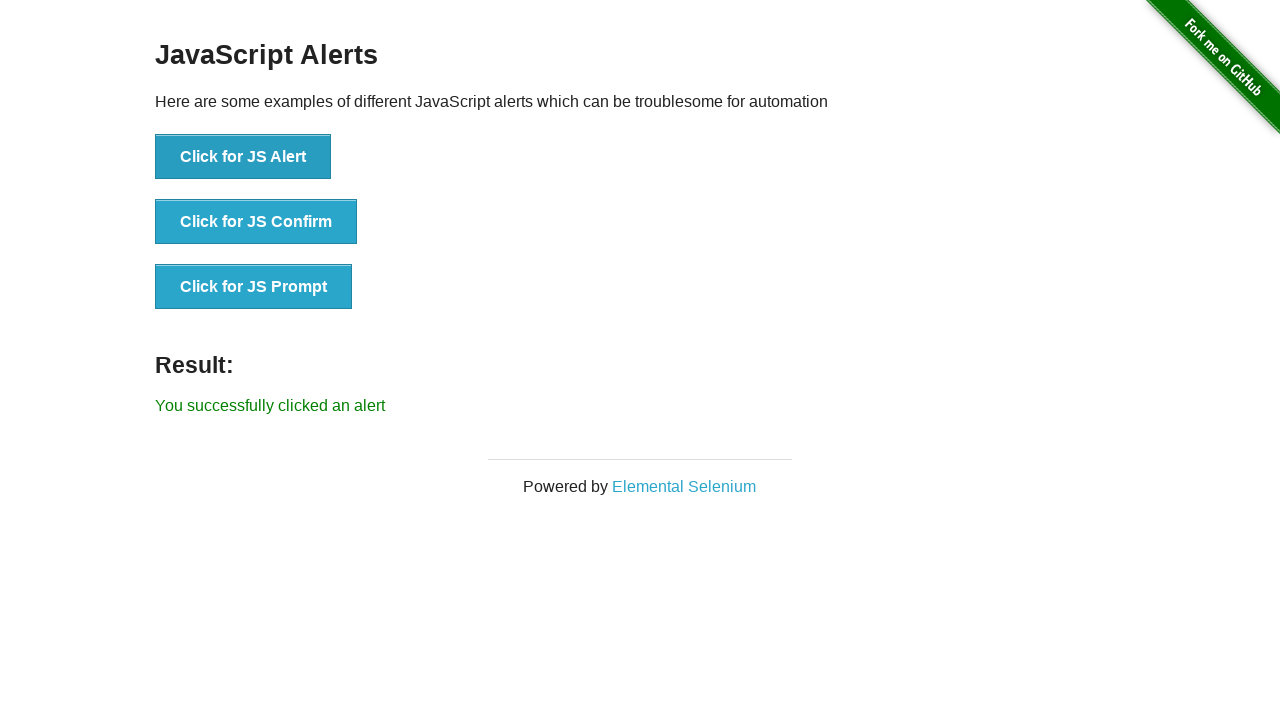

JS Alert result element loaded
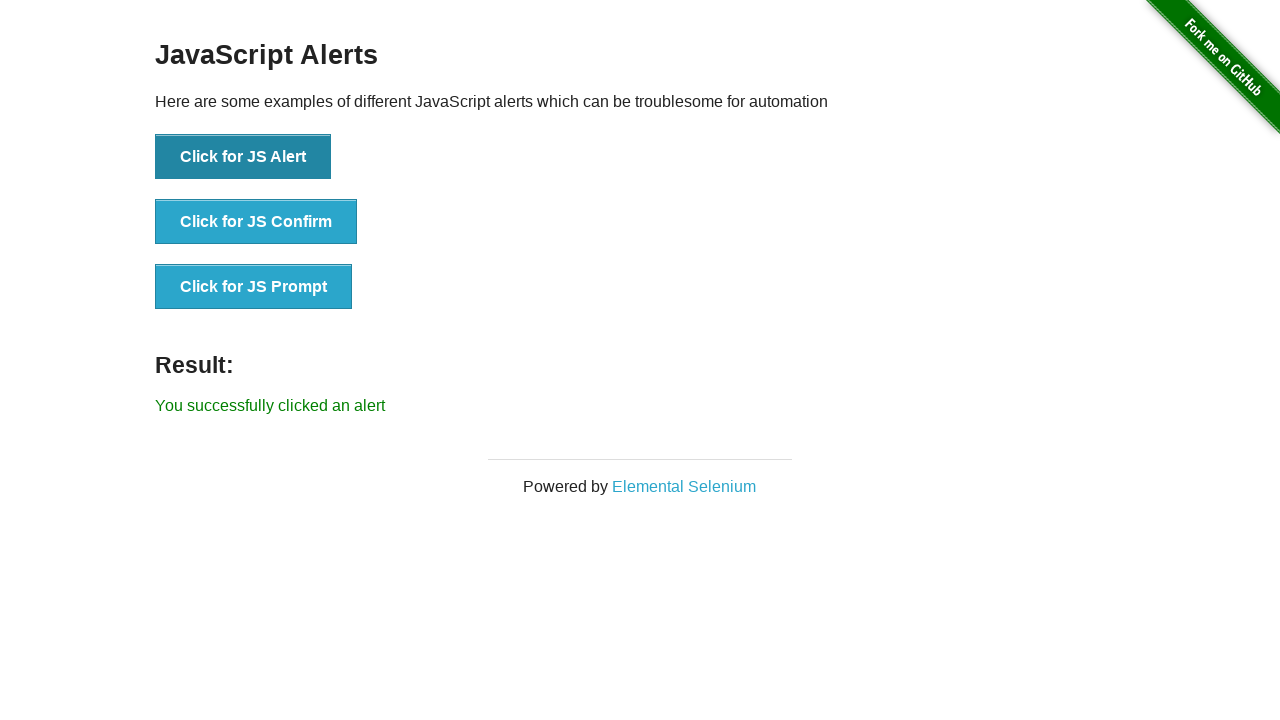

Set up dialog handler for JS Confirm
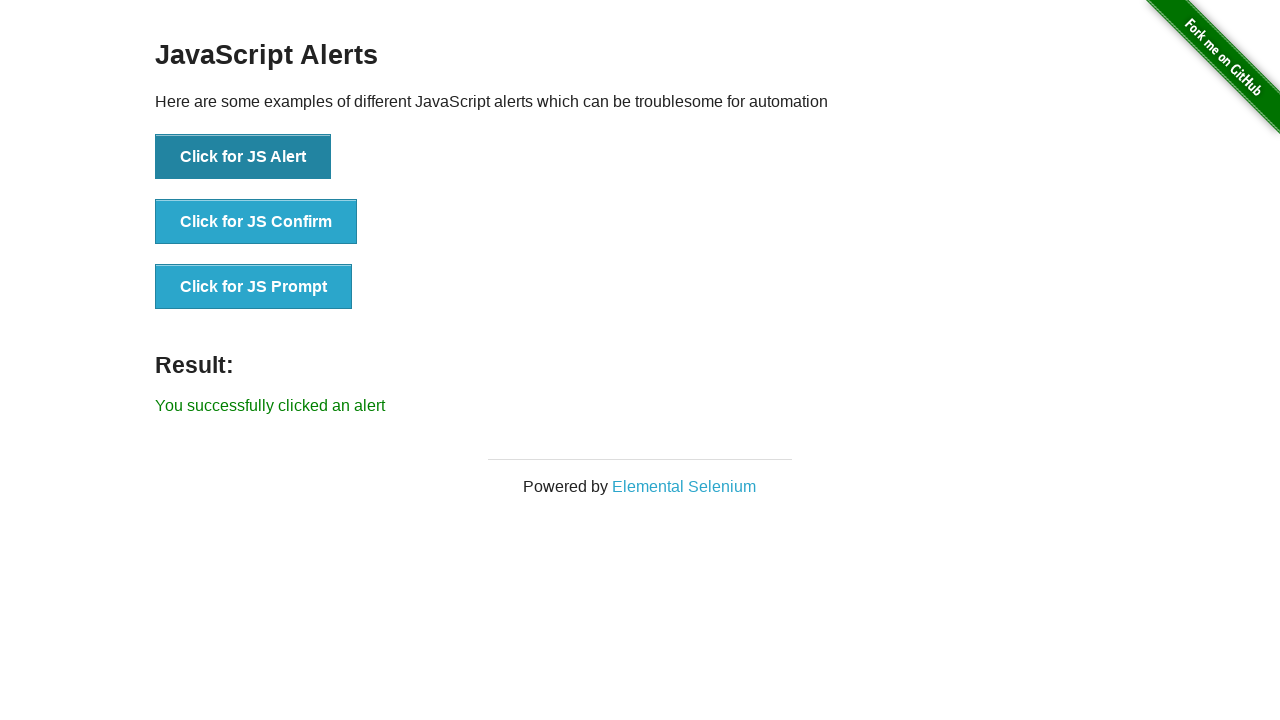

Clicked button to trigger JS Confirm dialog at (256, 222) on xpath=//button[text()='Click for JS Confirm']
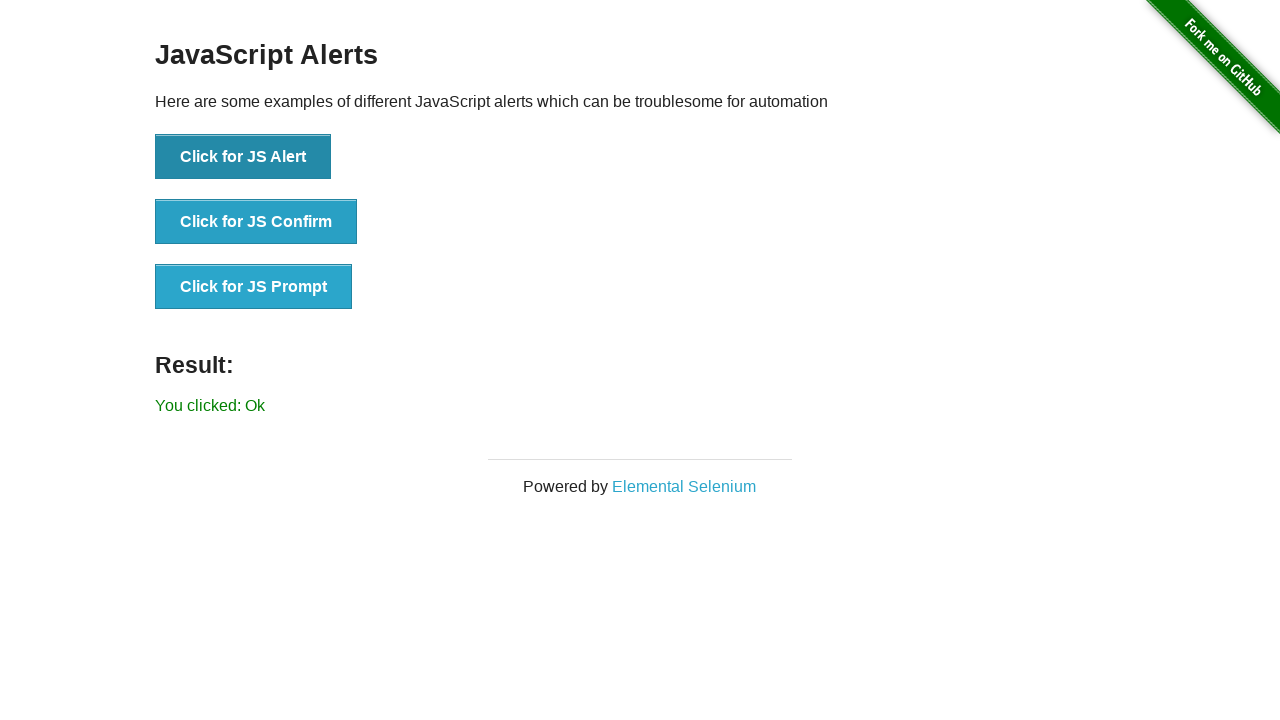

Verified JS Confirm result is visible
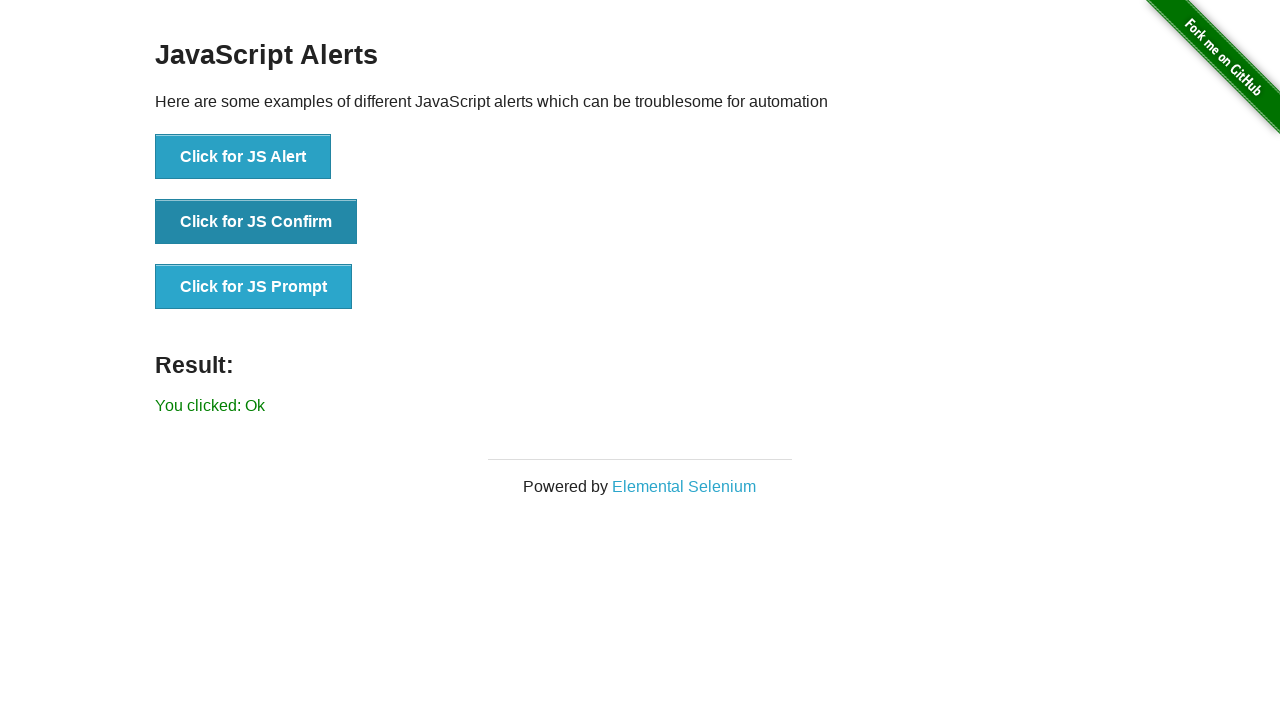

Set up dialog handler for JS Prompt with text input
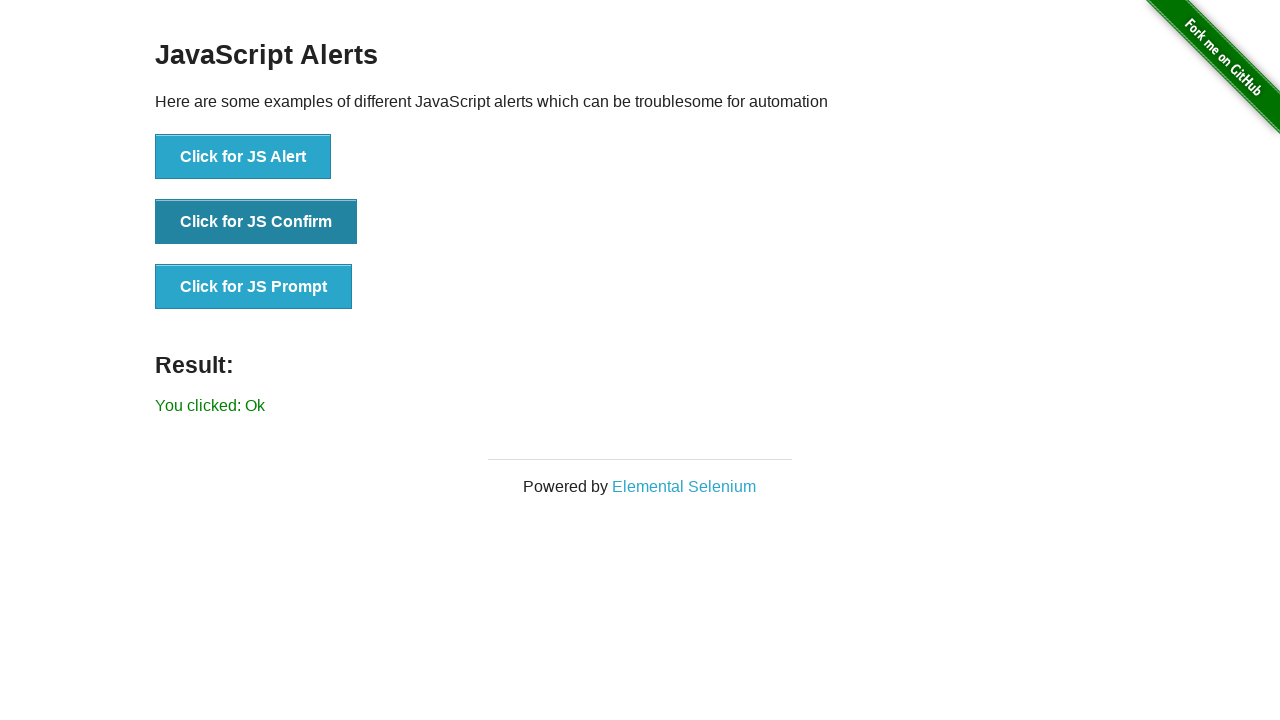

Clicked button to trigger JS Prompt dialog at (254, 287) on xpath=//*[text()='Click for JS Prompt']
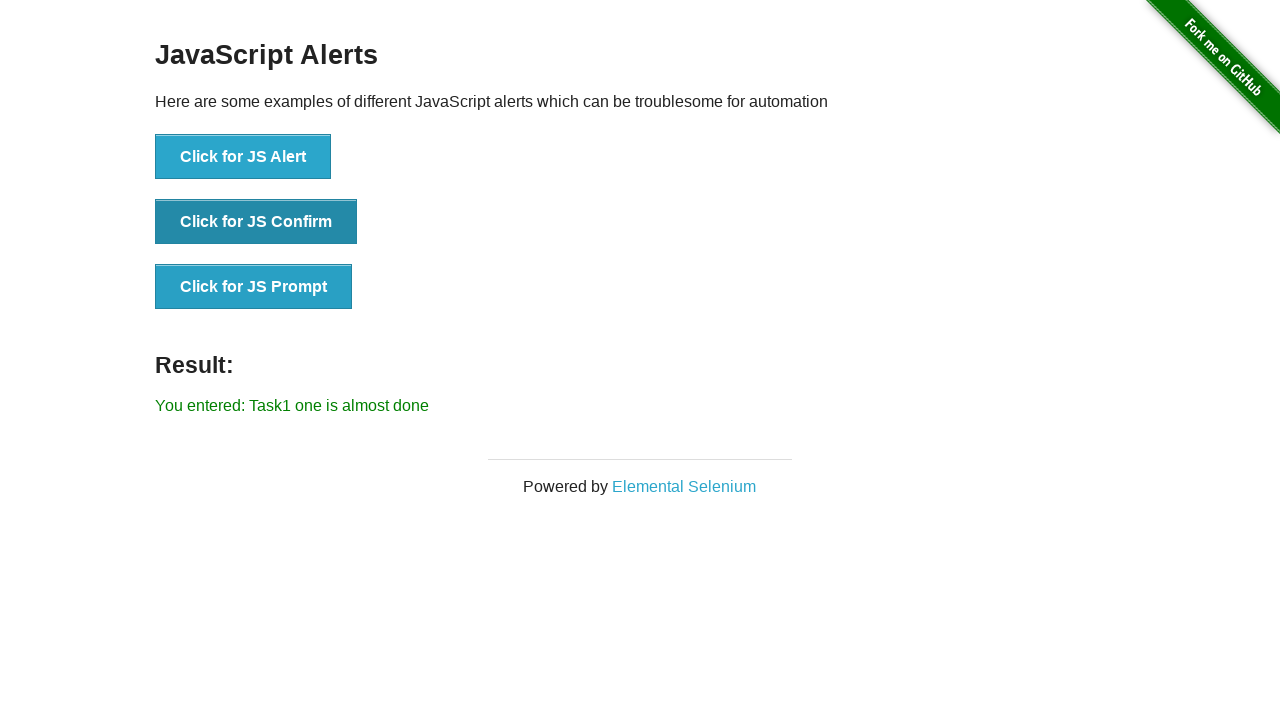

JS Prompt result element loaded
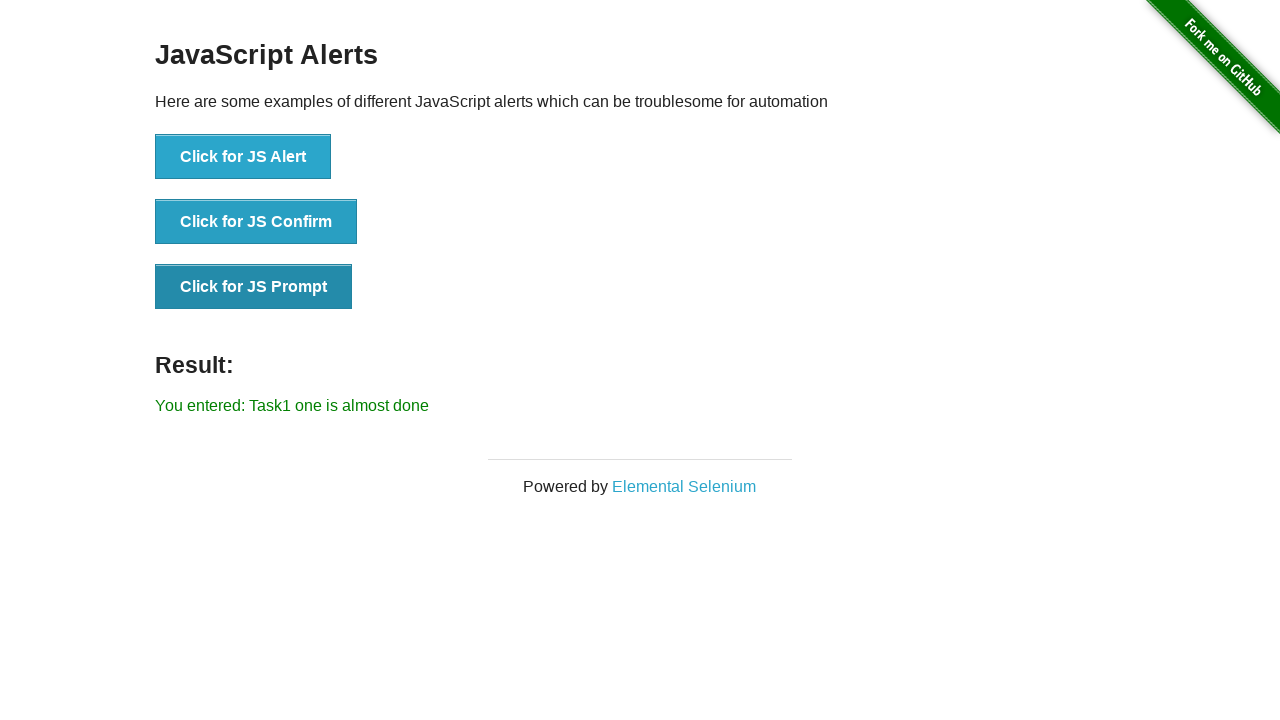

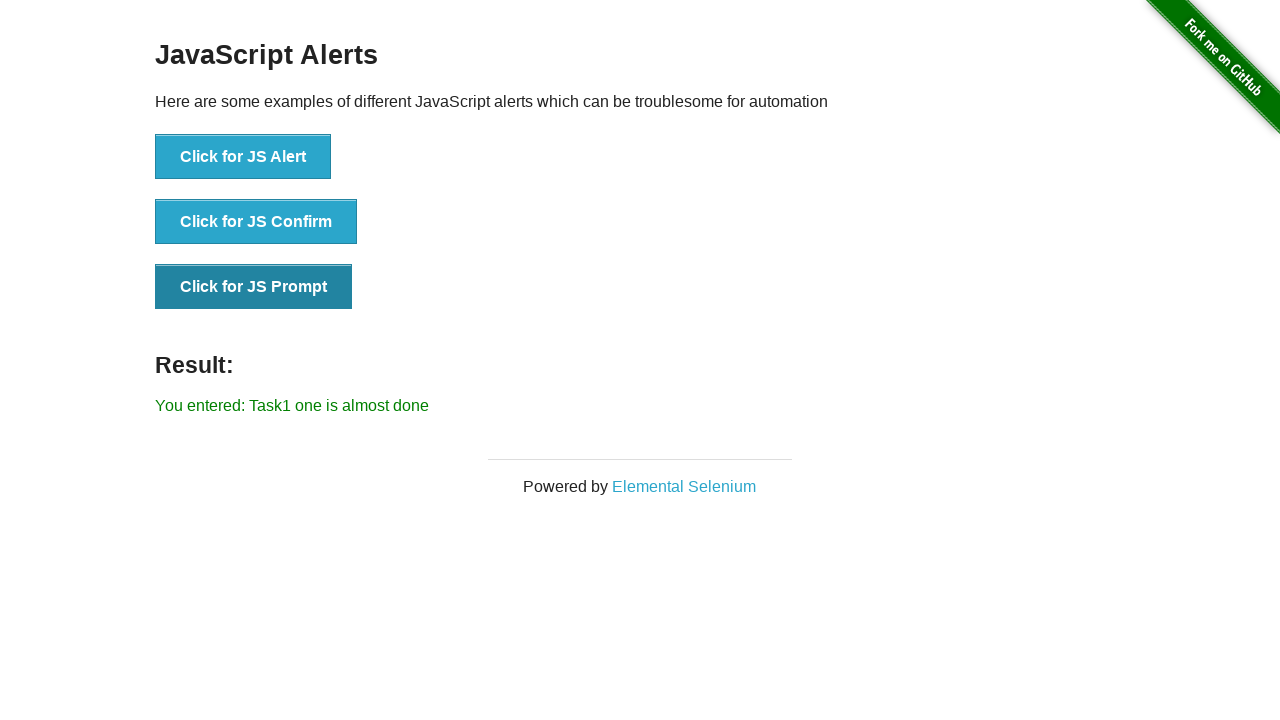